Tests typing to a specific input element after clicking on body first

Starting URL: https://www.selenium.dev/selenium/web/single_text_input.html

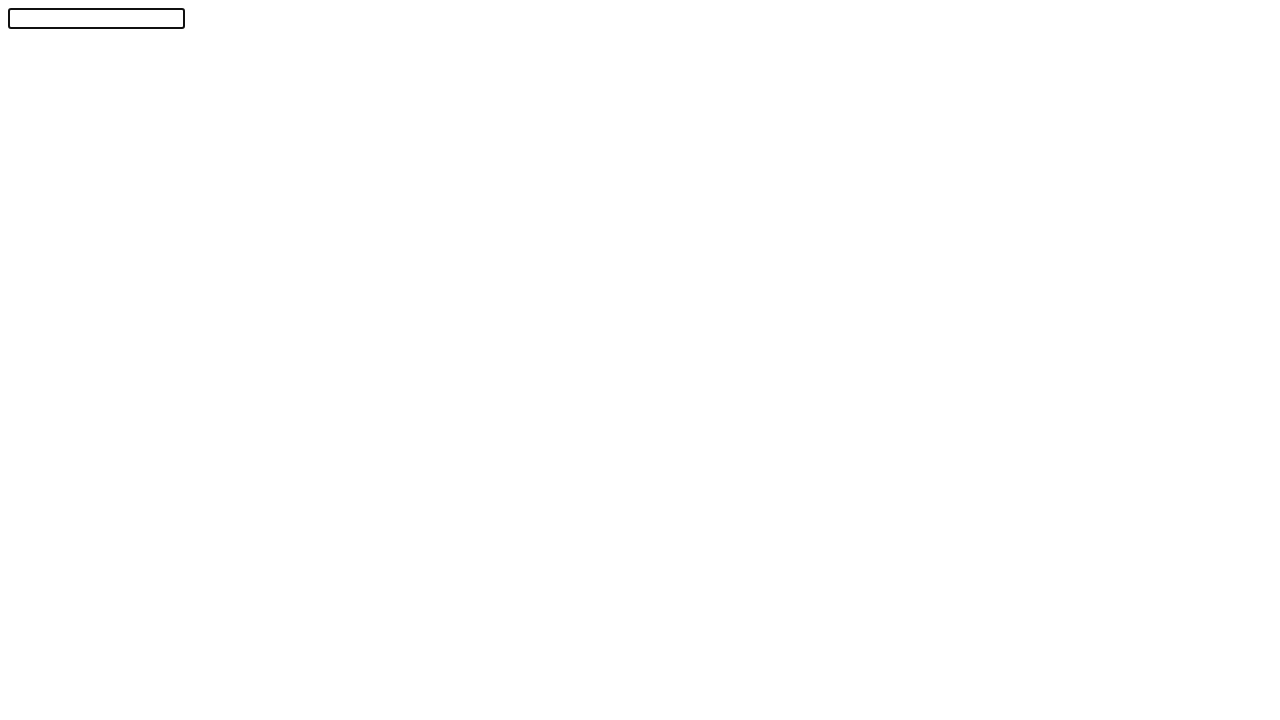

Clicked on body element to move focus away from text input at (640, 356) on body
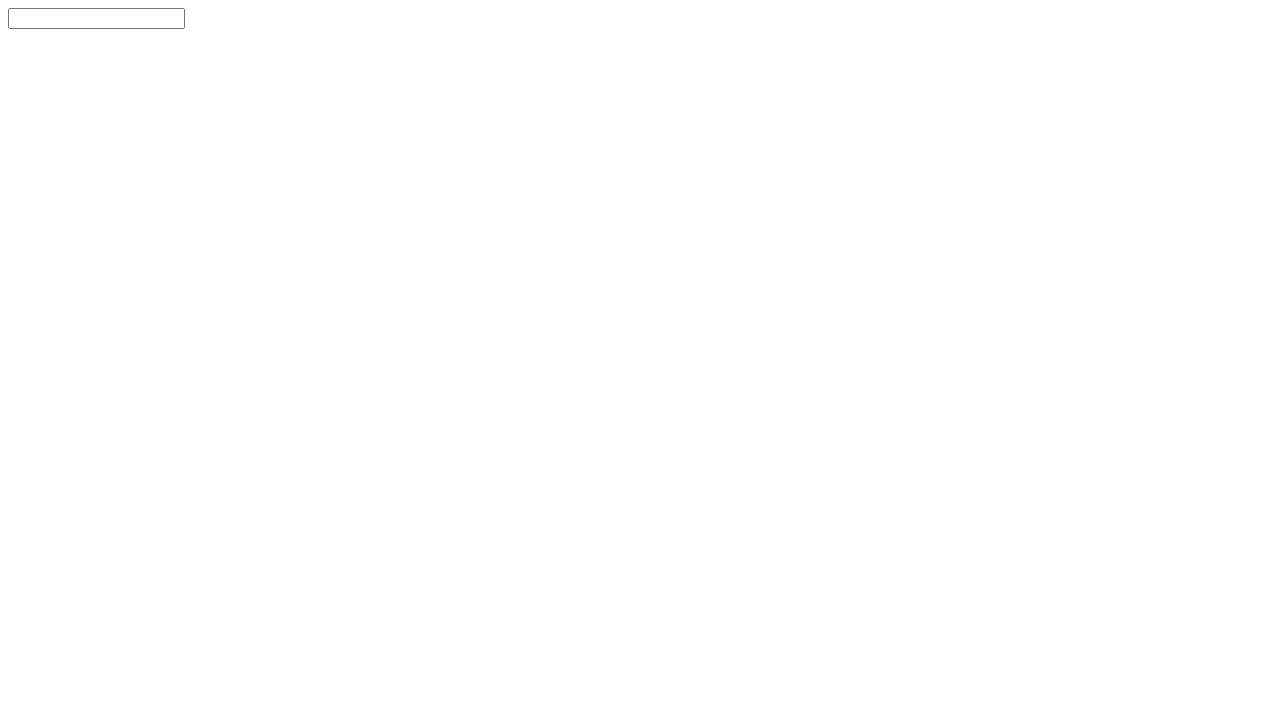

Clicked on text input field to focus at (96, 18) on #textInput
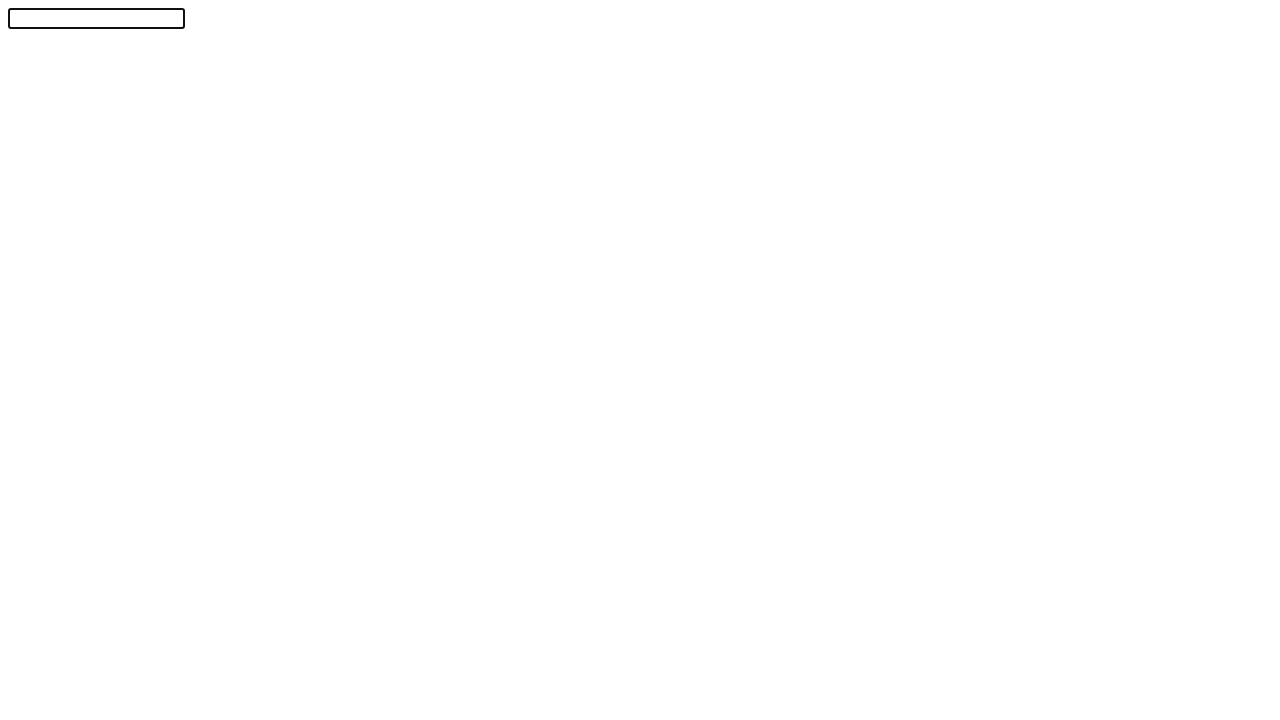

Typed 'Selenium!' into the text input field on #textInput
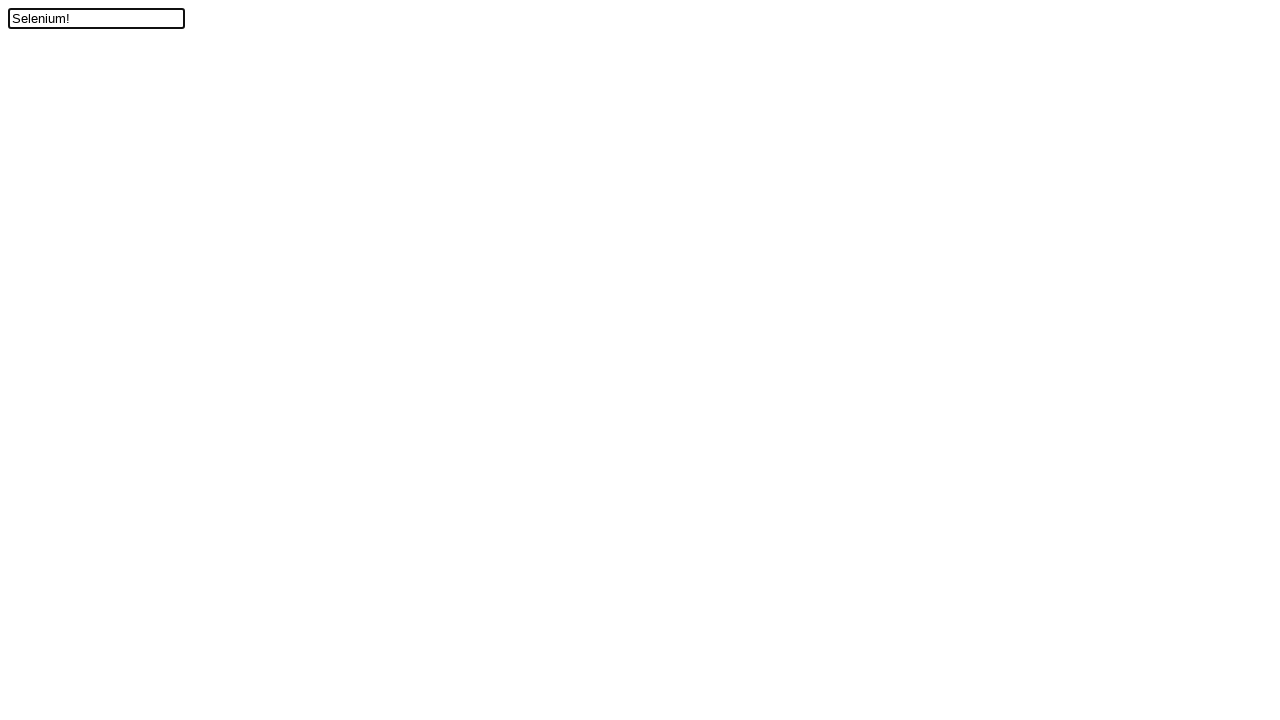

Verified that text input contains 'Selenium!'
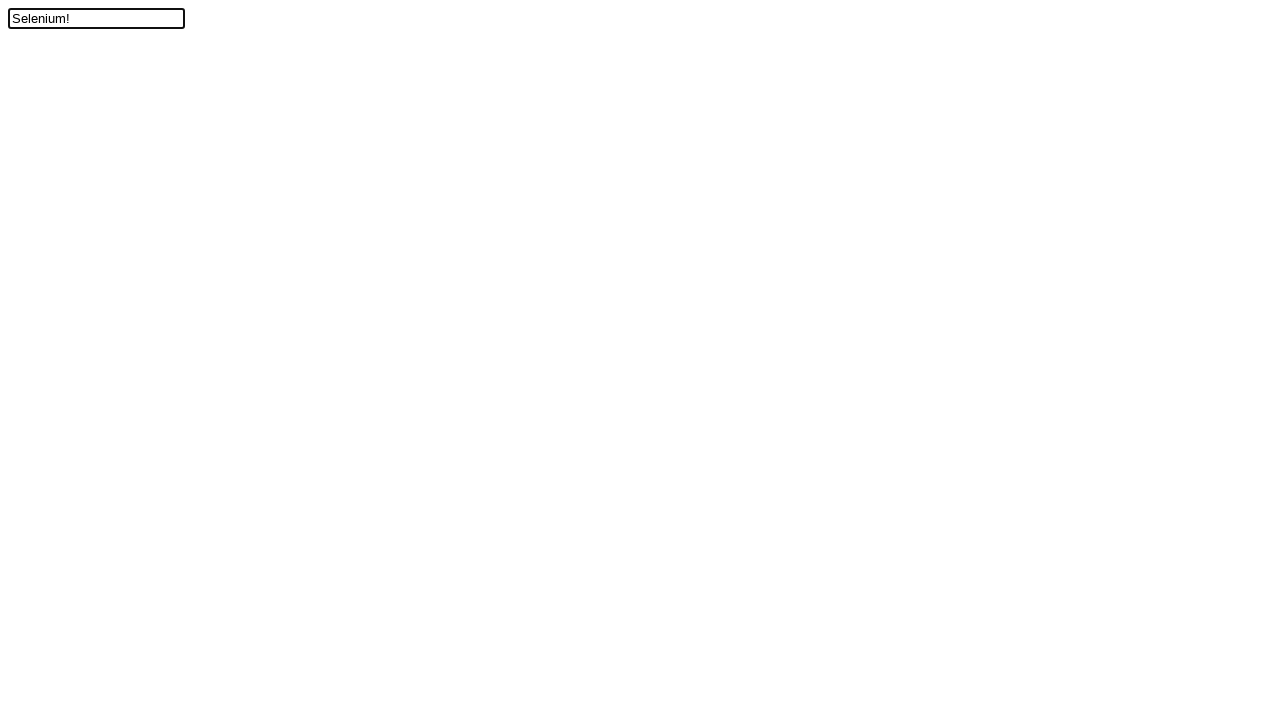

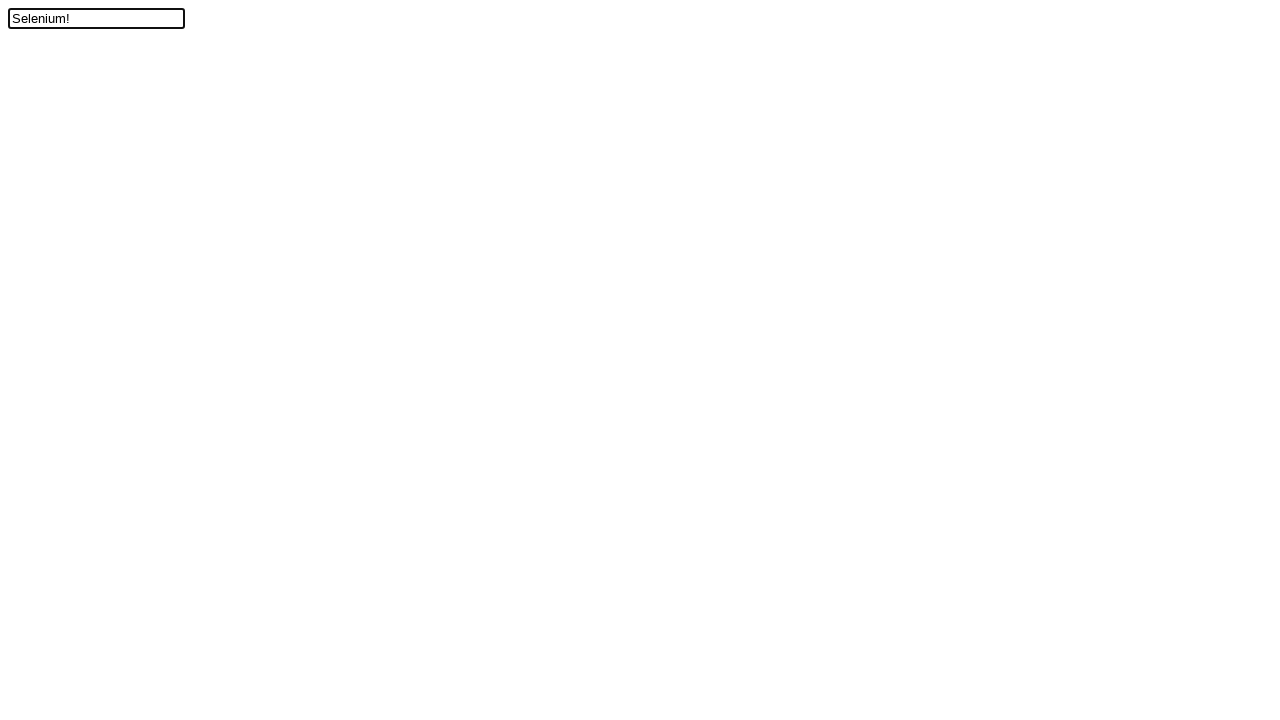